Tests that edits are cancelled when pressing Escape during editing

Starting URL: https://demo.playwright.dev/todomvc

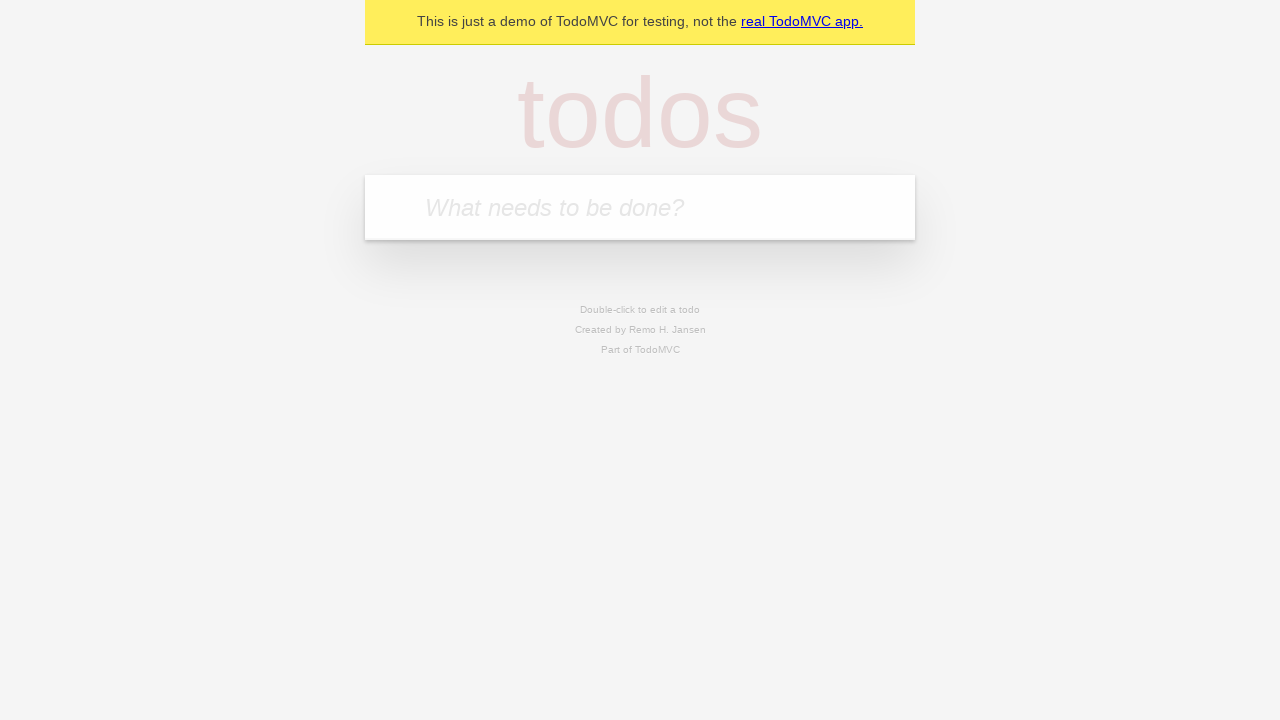

Filled new todo input with 'buy some cheese' on internal:attr=[placeholder="What needs to be done?"i]
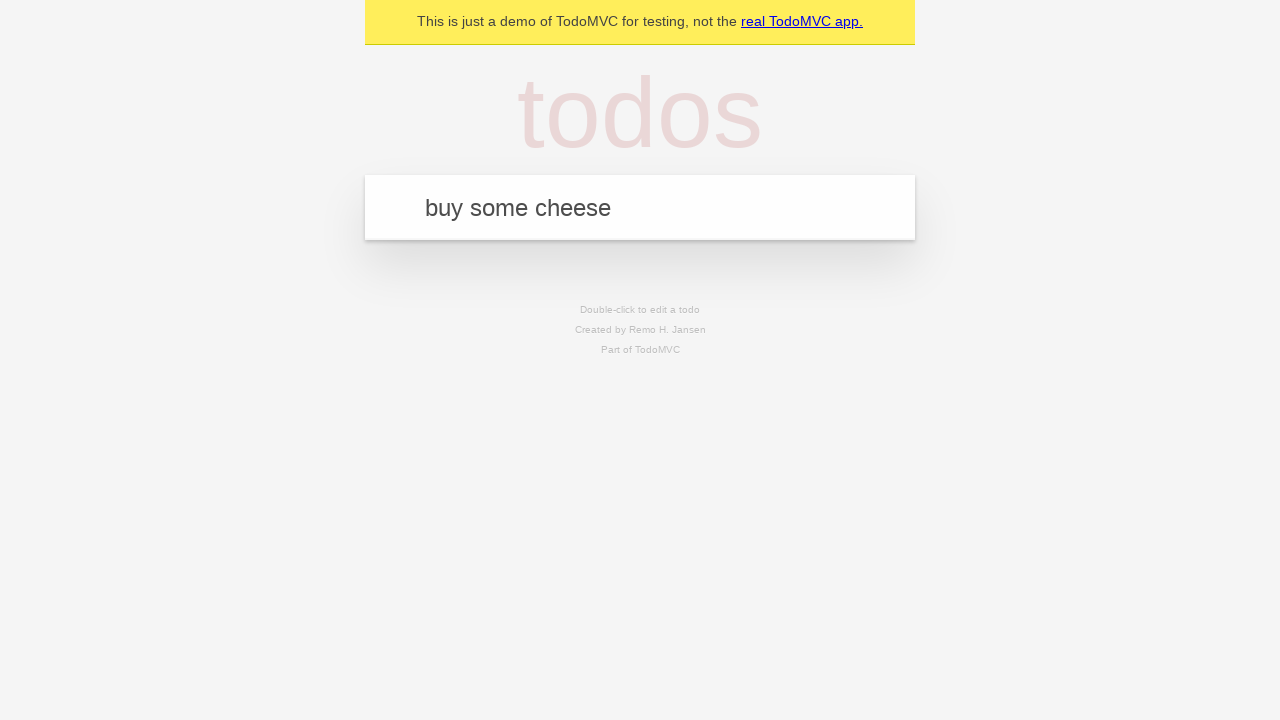

Pressed Enter to create first todo on internal:attr=[placeholder="What needs to be done?"i]
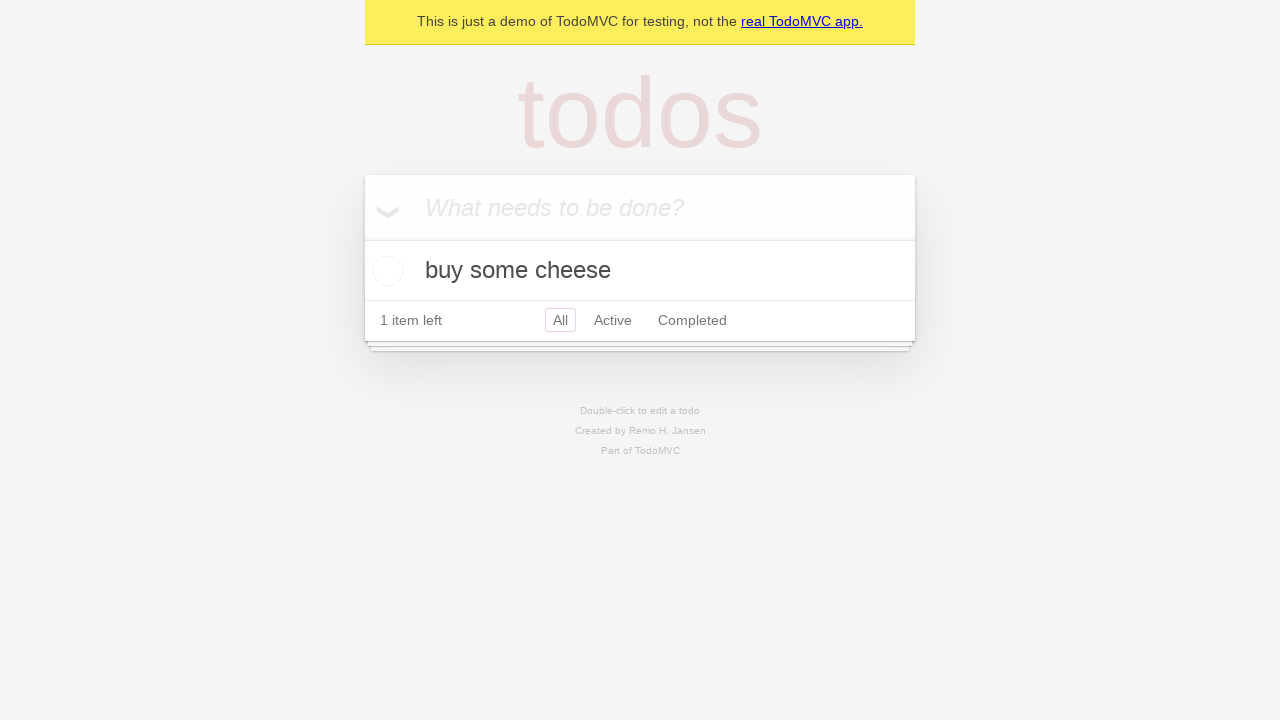

Filled new todo input with 'feed the cat' on internal:attr=[placeholder="What needs to be done?"i]
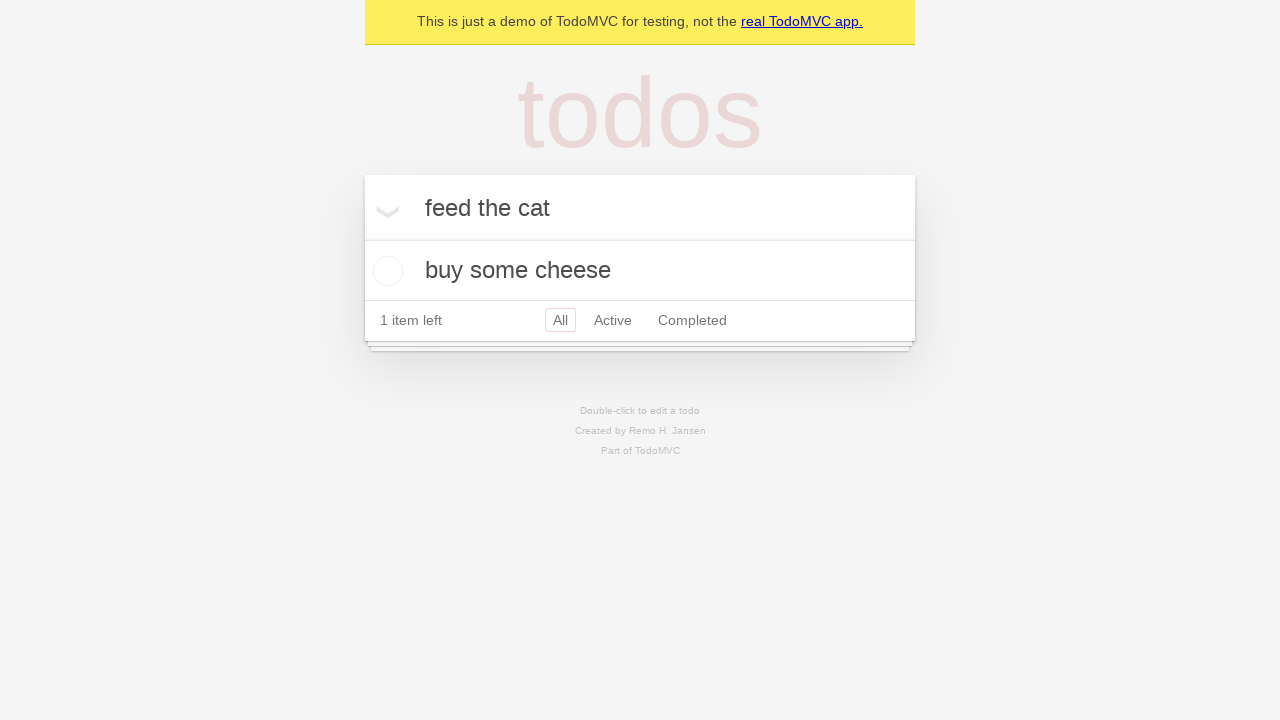

Pressed Enter to create second todo on internal:attr=[placeholder="What needs to be done?"i]
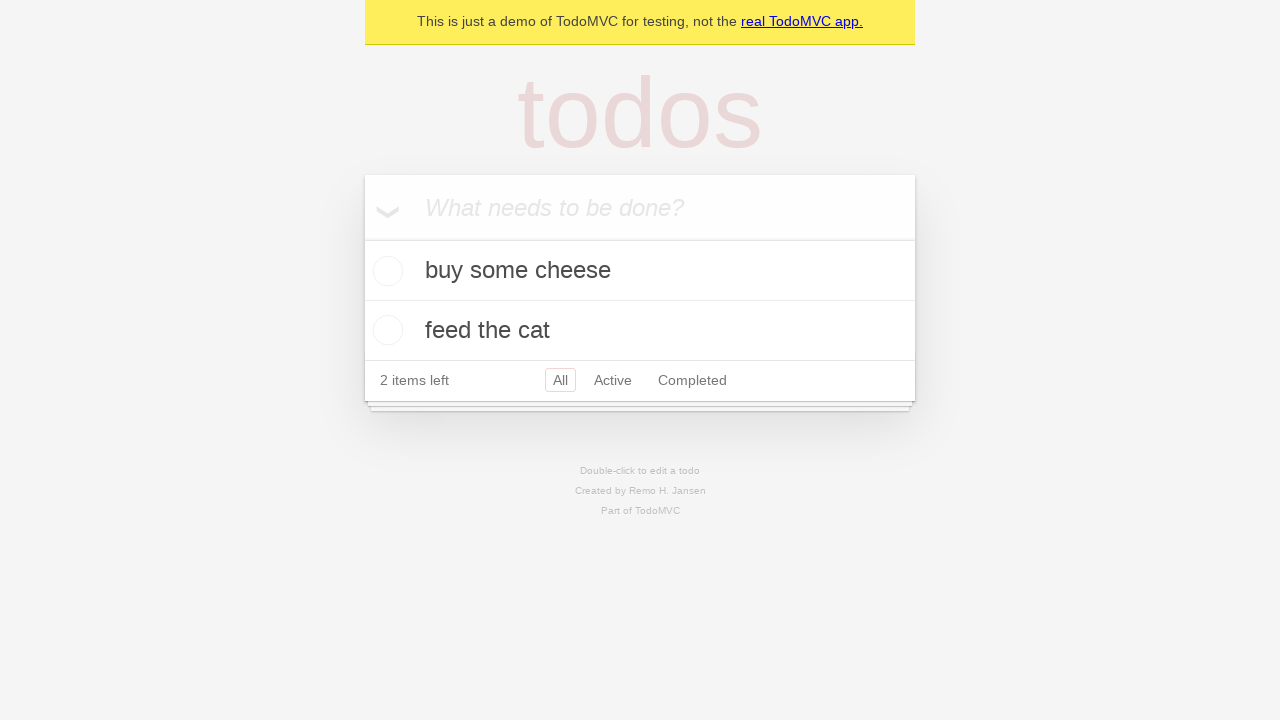

Filled new todo input with 'book a doctors appointment' on internal:attr=[placeholder="What needs to be done?"i]
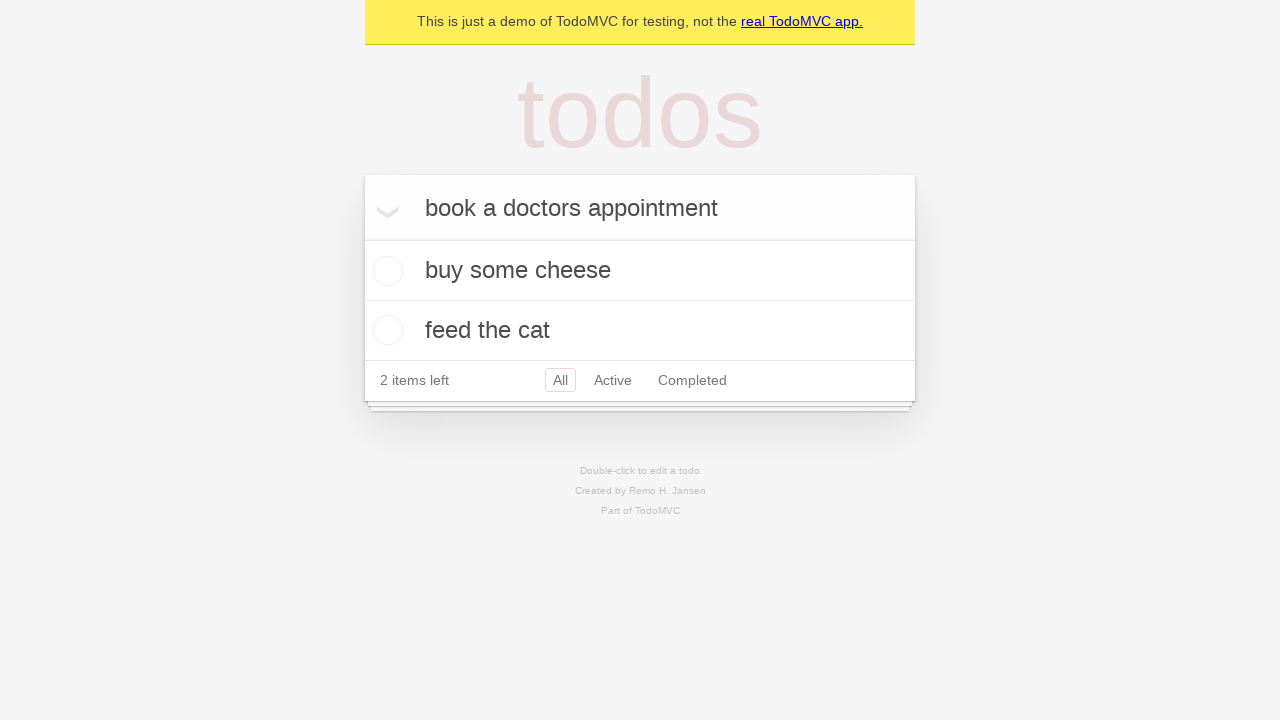

Pressed Enter to create third todo on internal:attr=[placeholder="What needs to be done?"i]
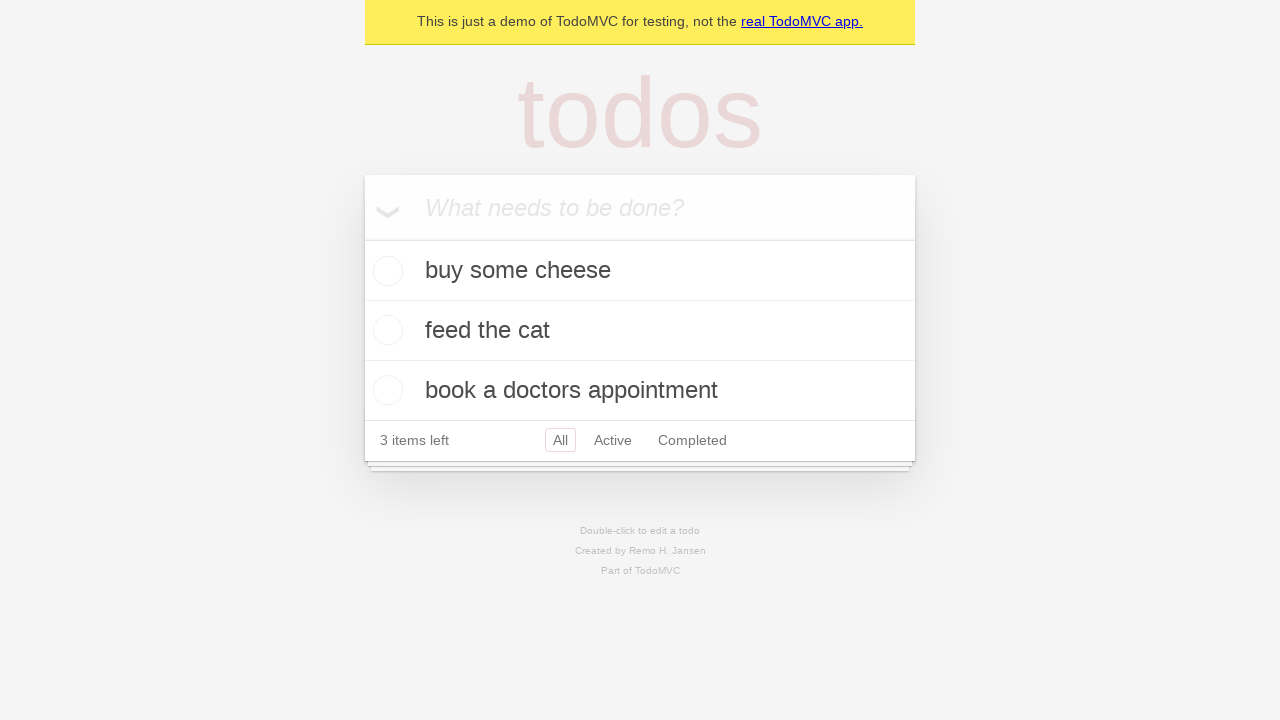

Double-clicked second todo item to enter edit mode at (640, 331) on internal:testid=[data-testid="todo-item"s] >> nth=1
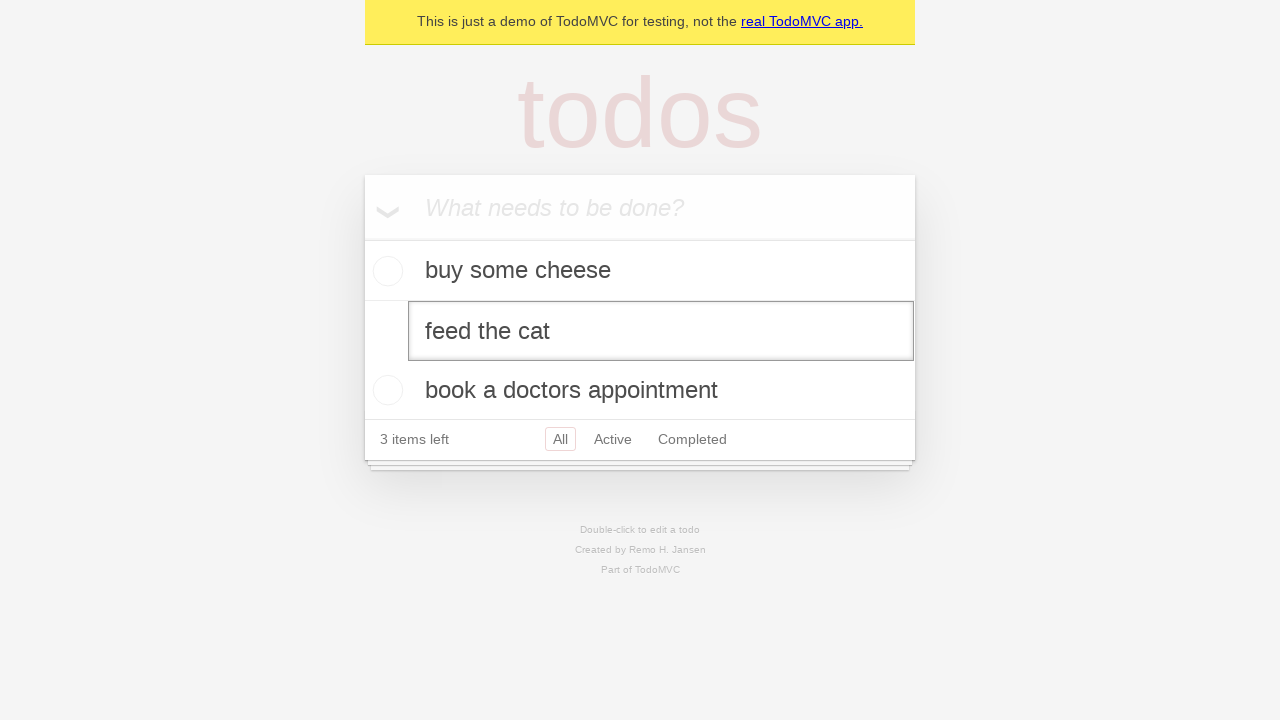

Filled edit input with 'buy some sausages' on internal:testid=[data-testid="todo-item"s] >> nth=1 >> internal:role=textbox[nam
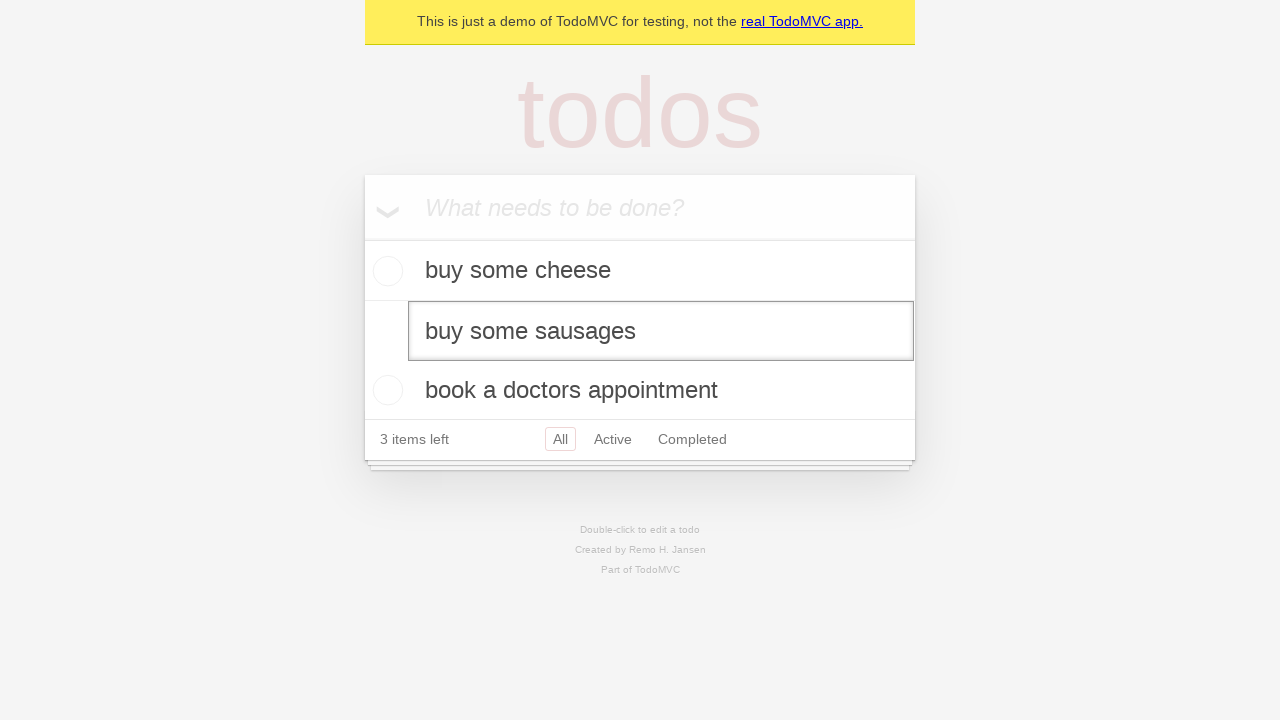

Pressed Escape to cancel editing on internal:testid=[data-testid="todo-item"s] >> nth=1 >> internal:role=textbox[nam
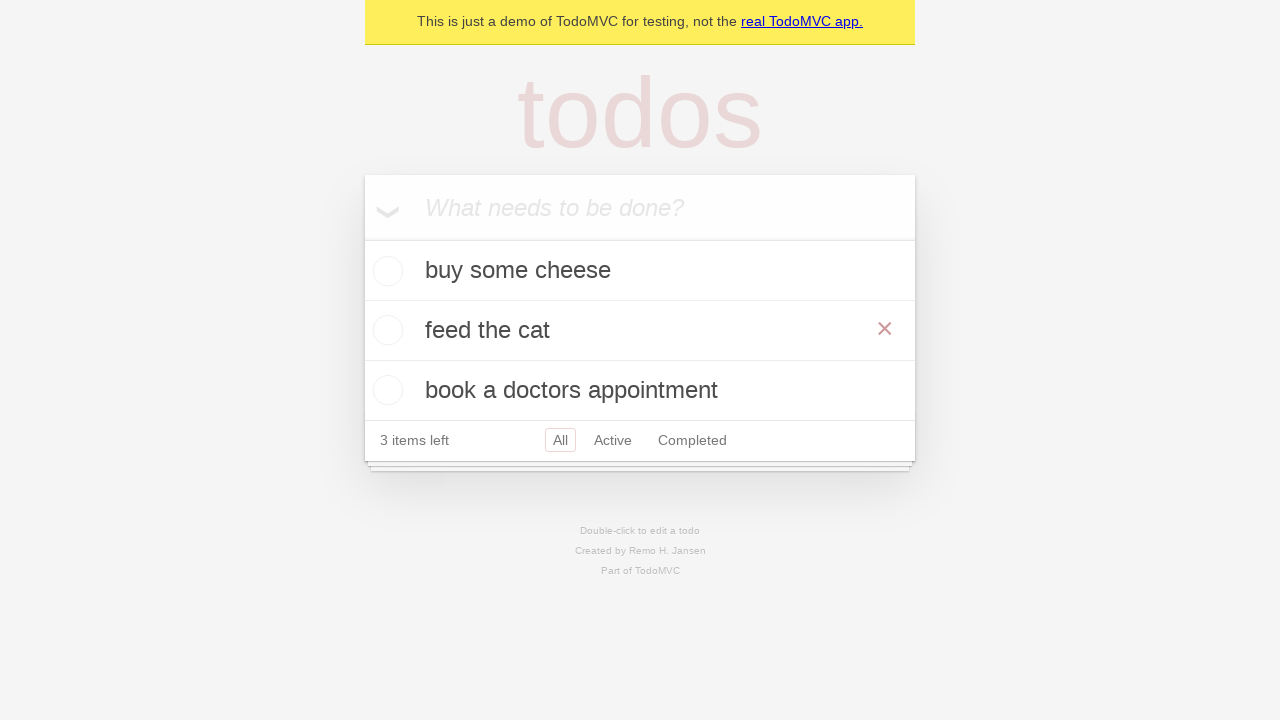

Verified edit mode closed and todo title is visible
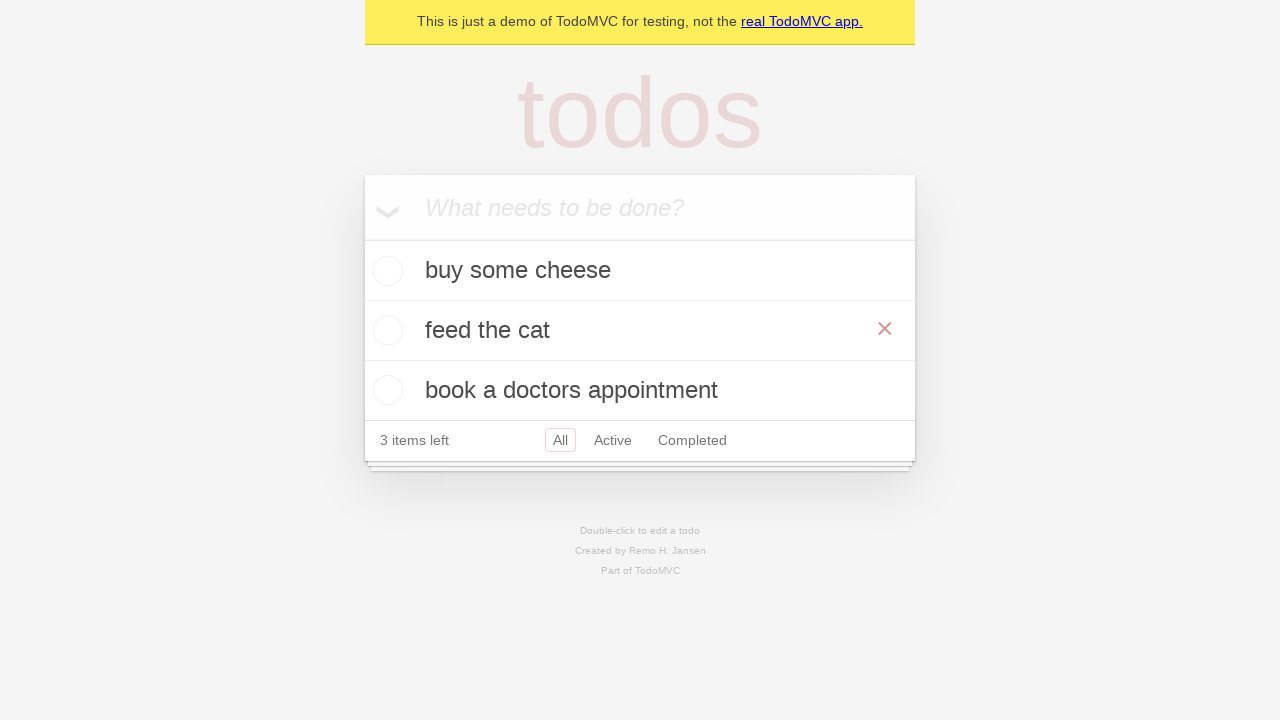

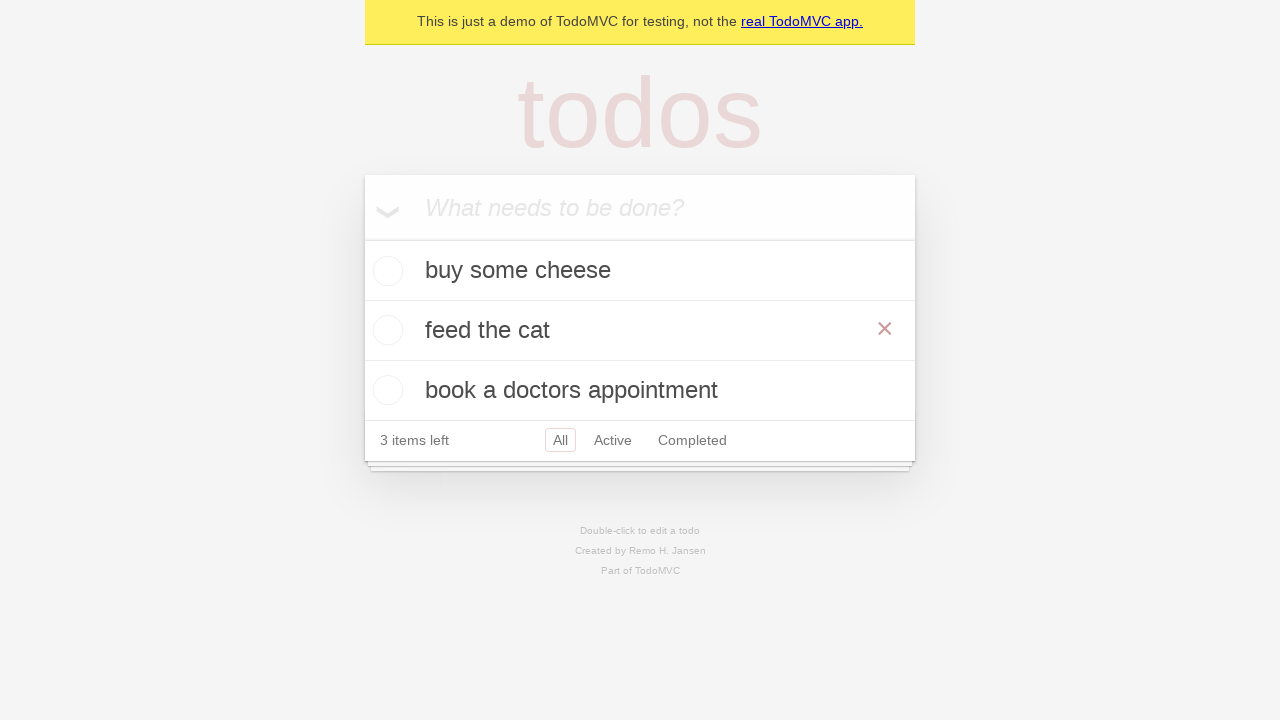